Tests drag and drop functionality by dragging an element from source to destination

Starting URL: https://testautomationpractice.blogspot.com/

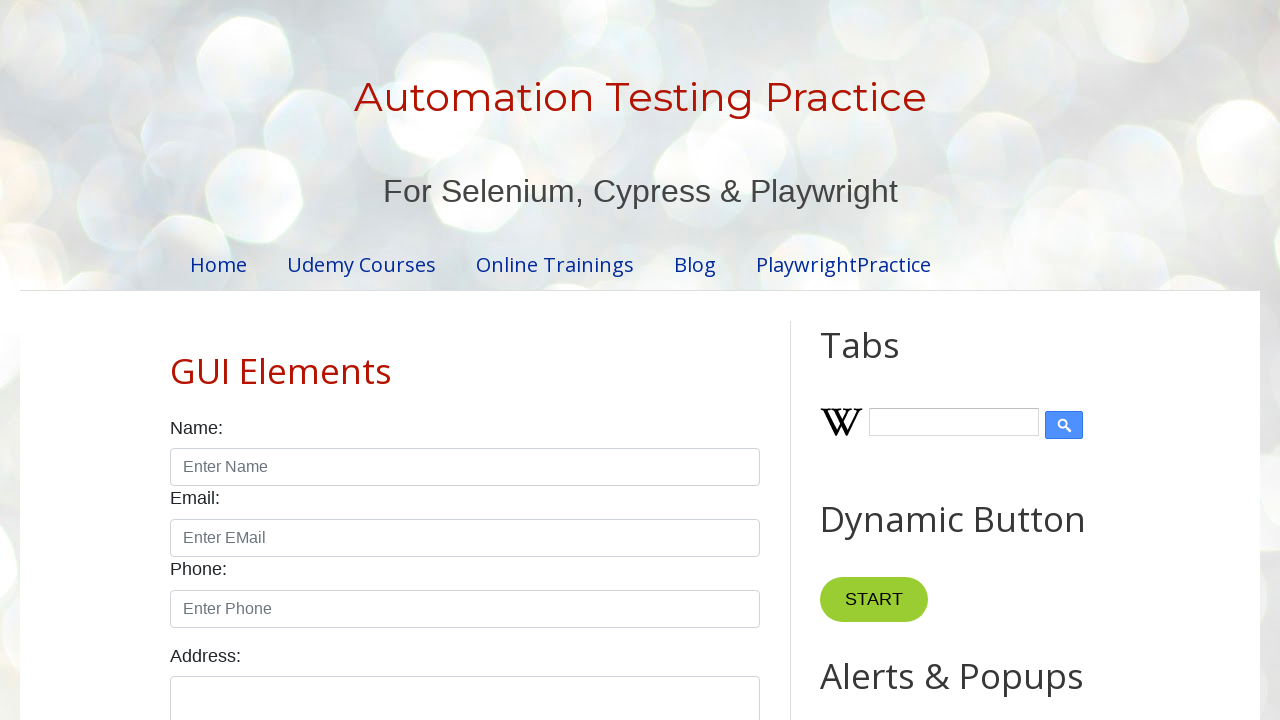

Dragged draggable element to droppable target at (1015, 386)
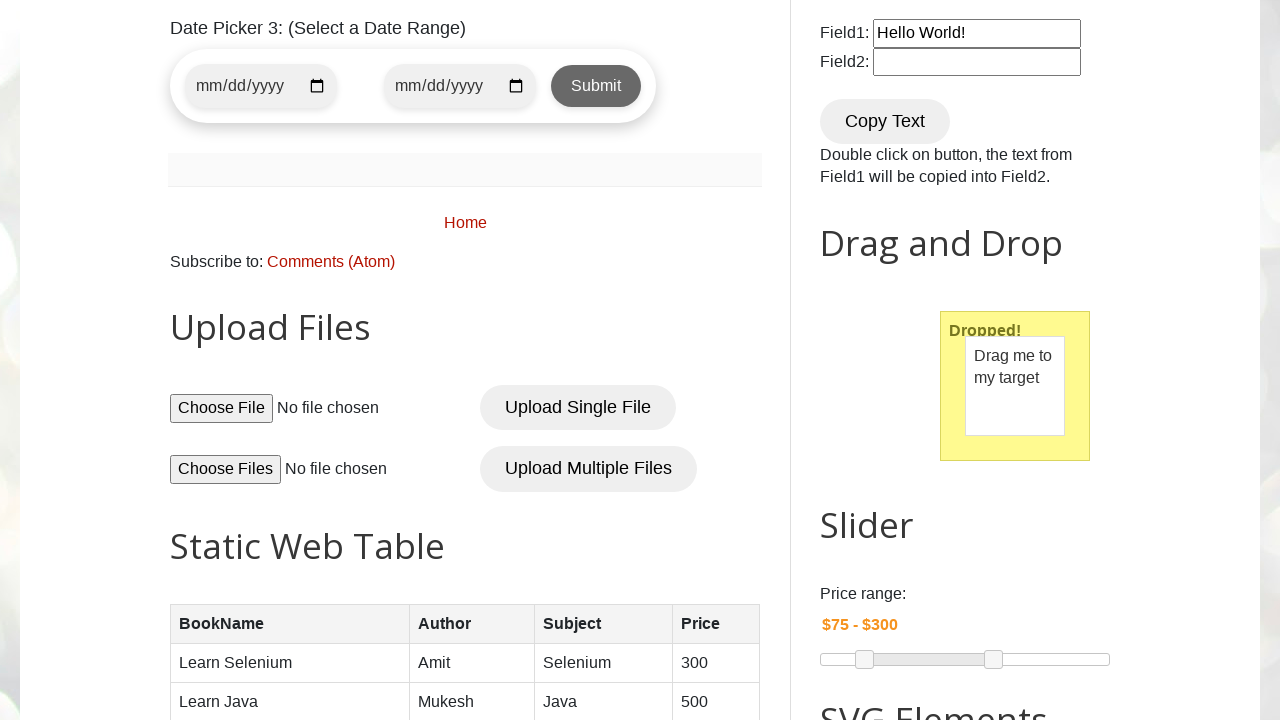

Retrieved dropped text confirmation from target element
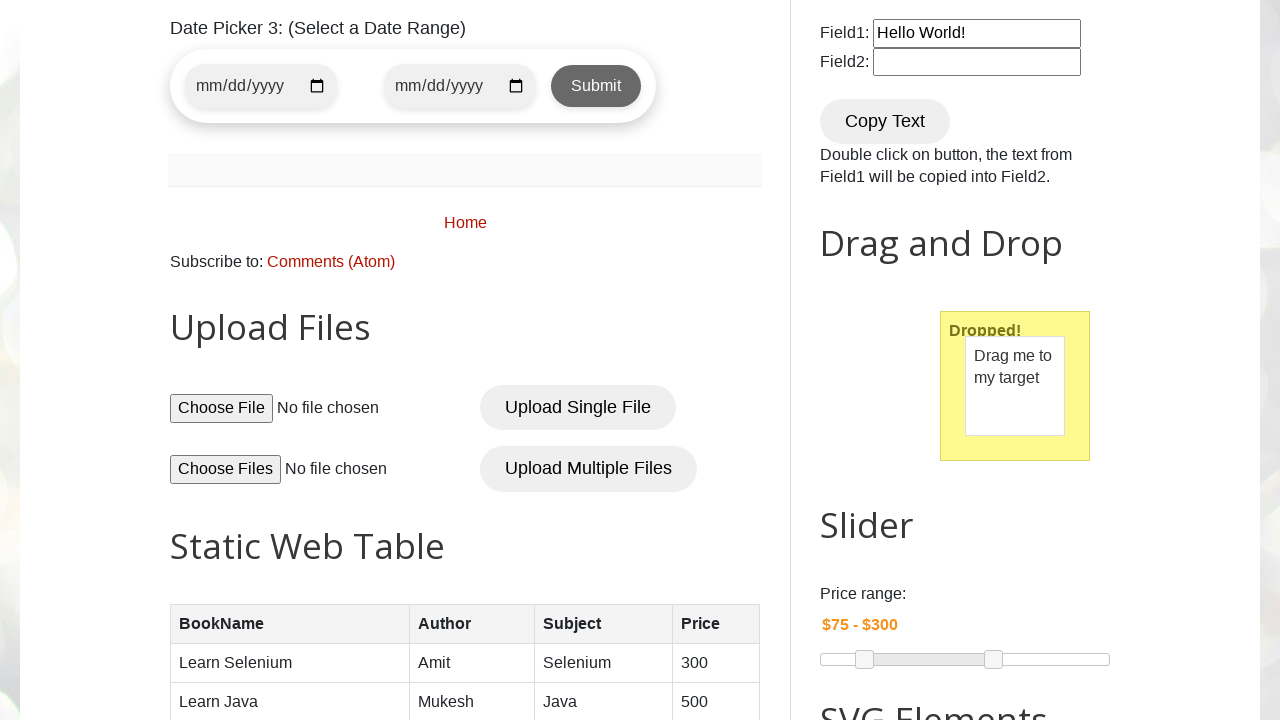

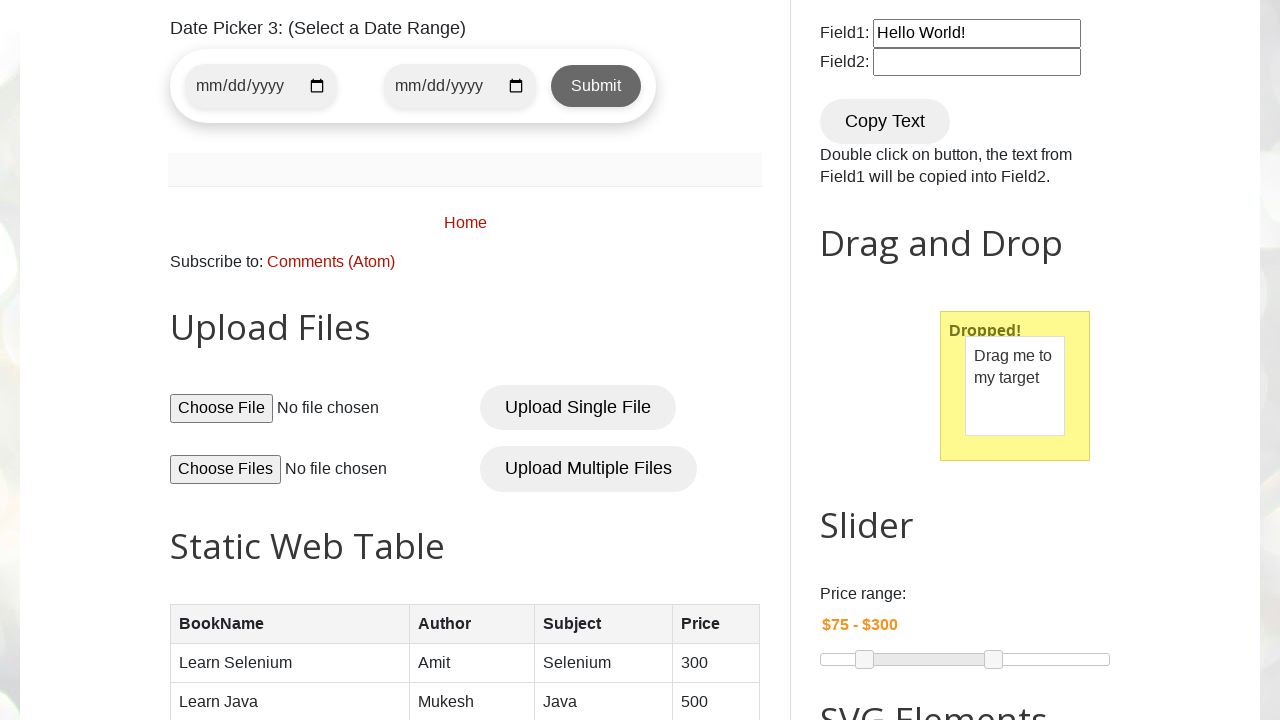